Tests a registration form by filling in first name, last name, and email fields, then submitting and verifying the success message.

Starting URL: http://suninjuly.github.io/registration1.html

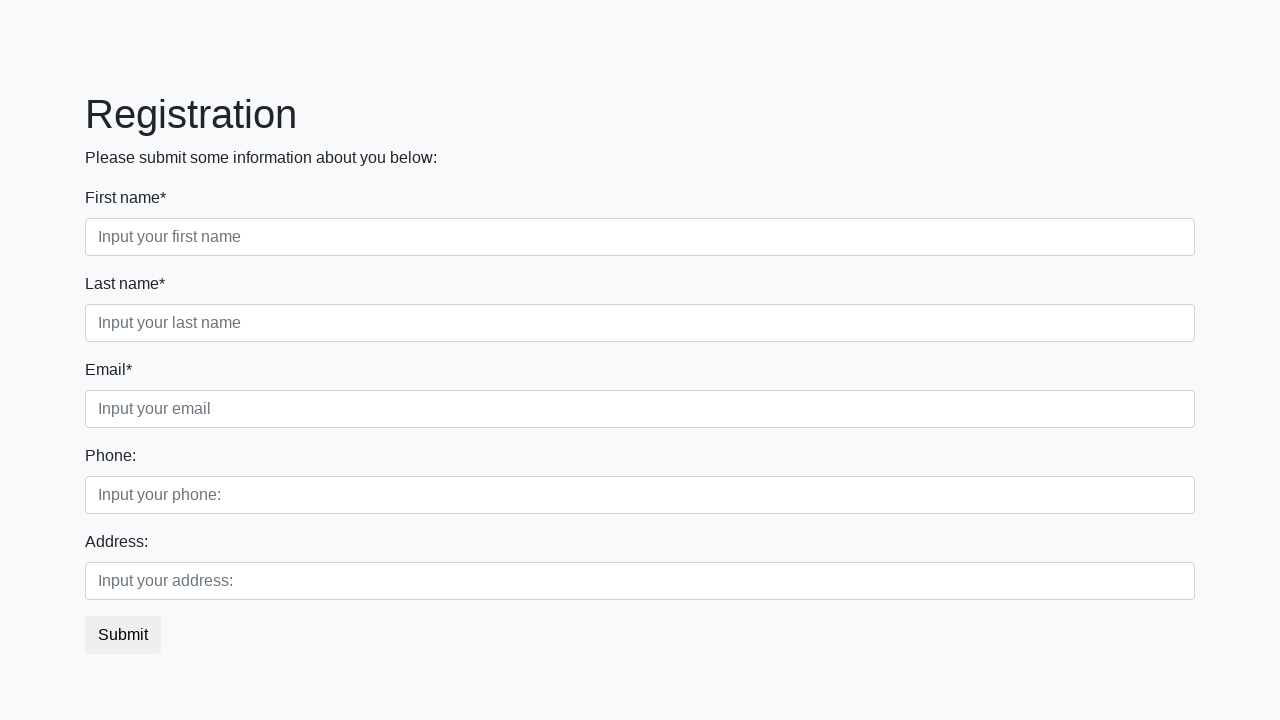

Filled first name field with 'John' on //div[@class='first_block'][1]/div[@class='form-group first_class'][1]/input[@cl
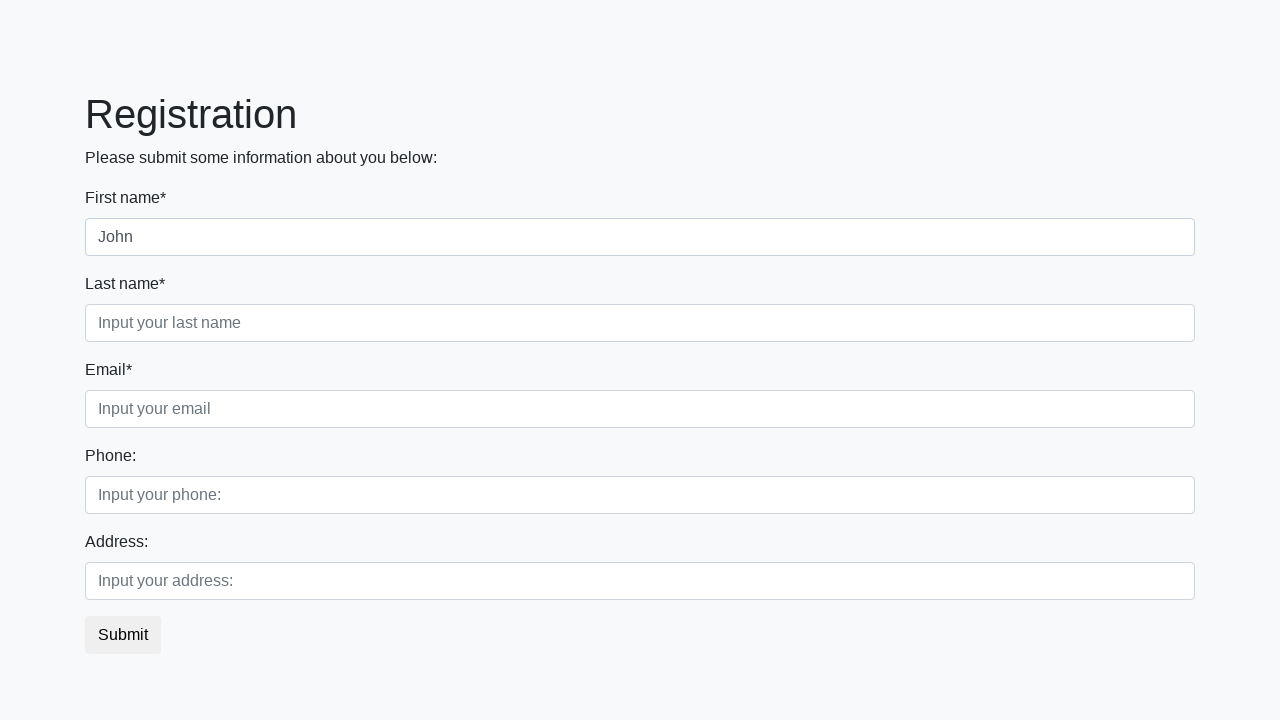

Filled last name field with 'Smith' on //div[@class='first_block'][1]/div[@class='form-group second_class'][1]/input[@c
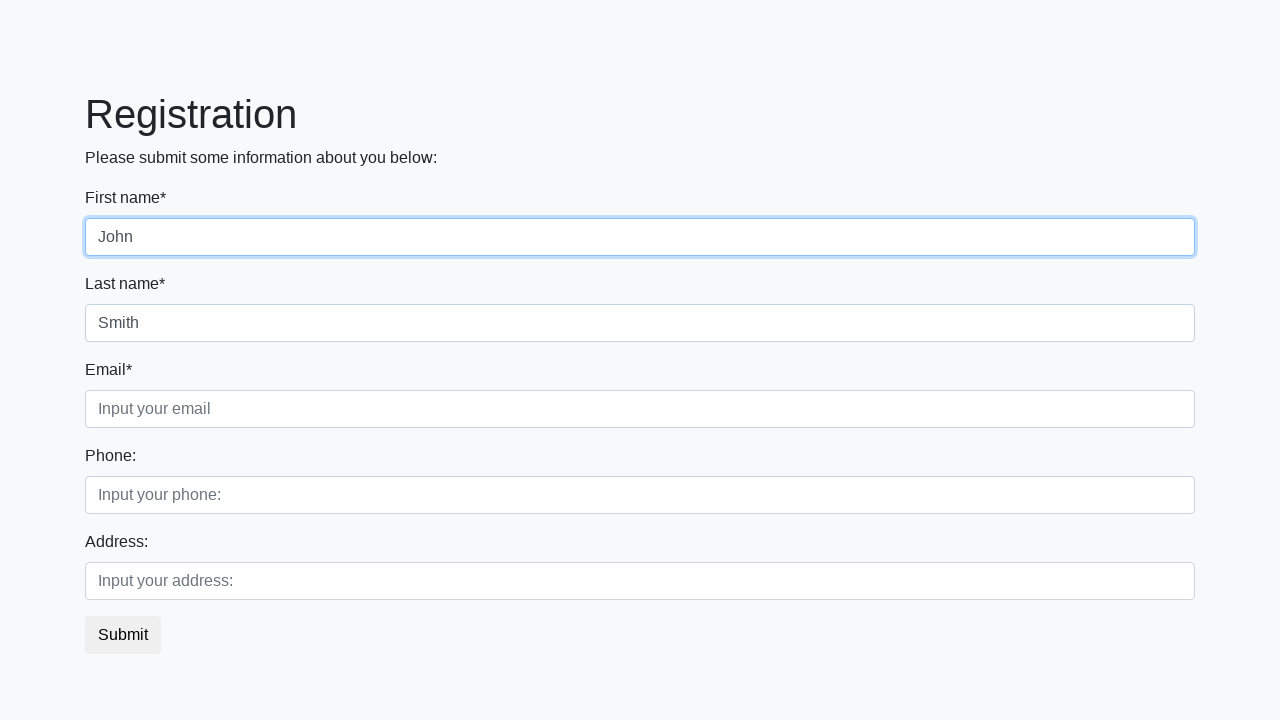

Filled email field with 'john.smith@example.com' on //input[@class='form-control third'][1]
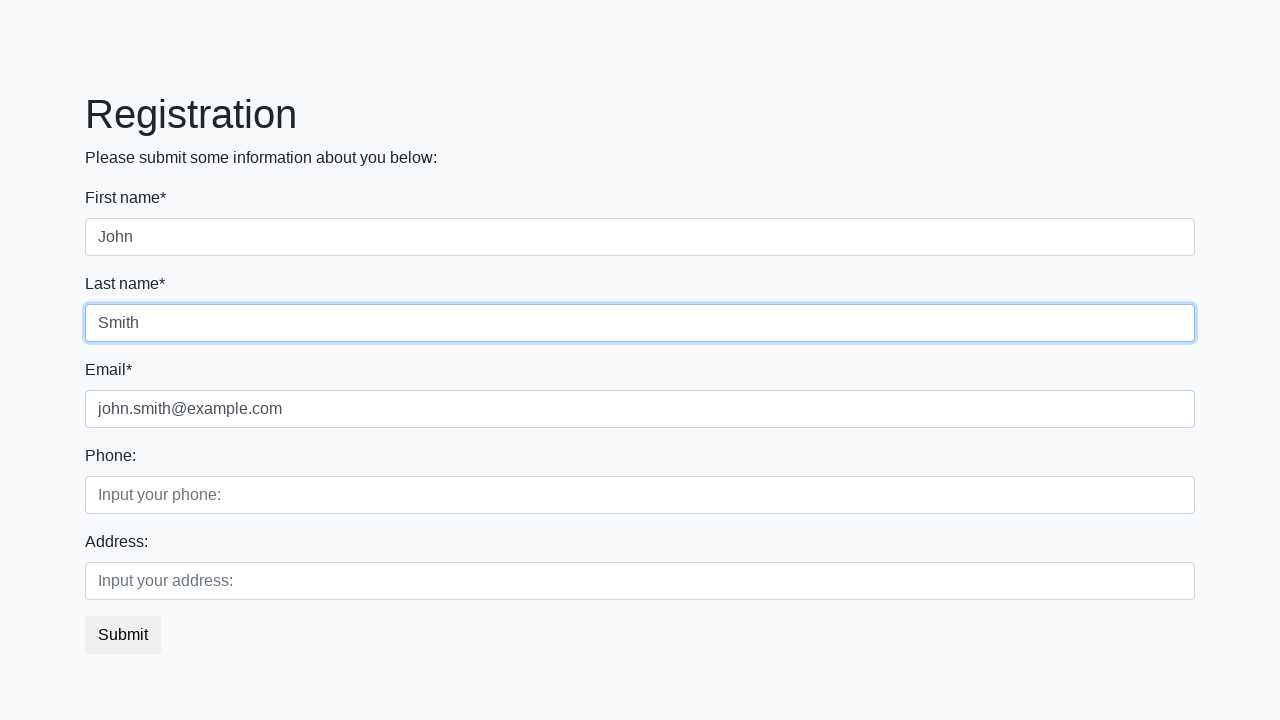

Clicked submit button to register at (123, 635) on button.btn
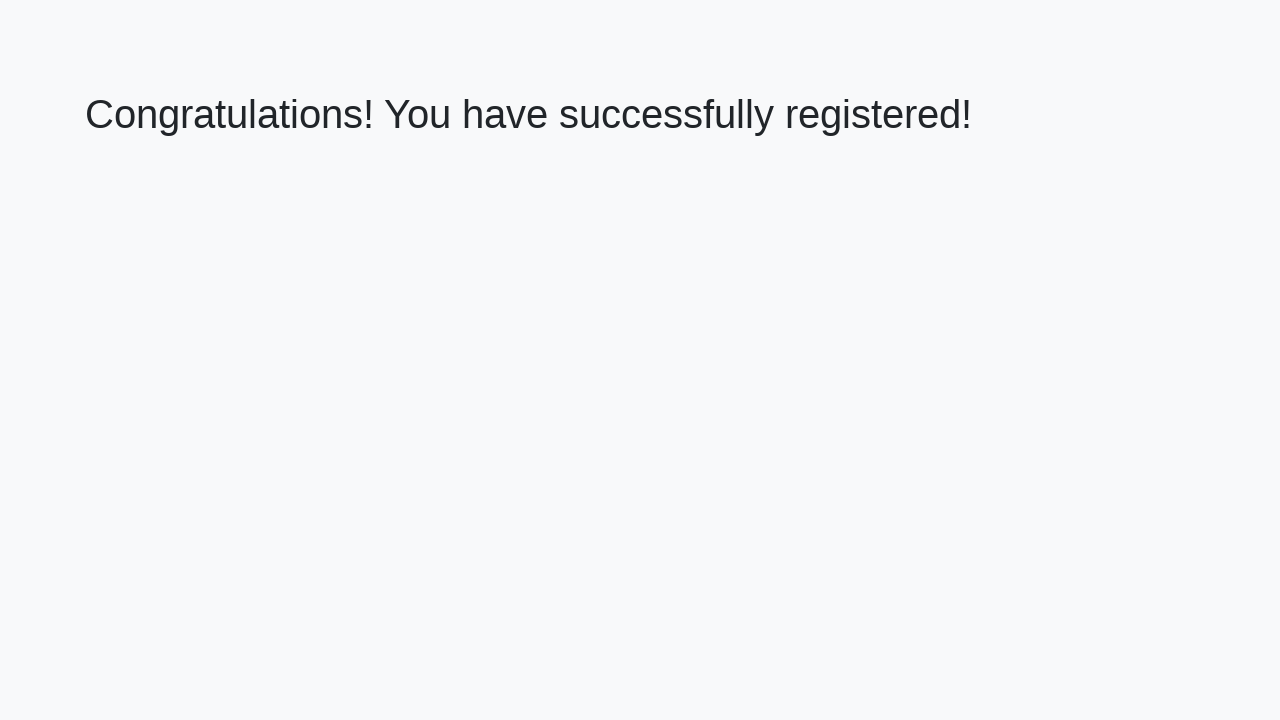

Success message header appeared
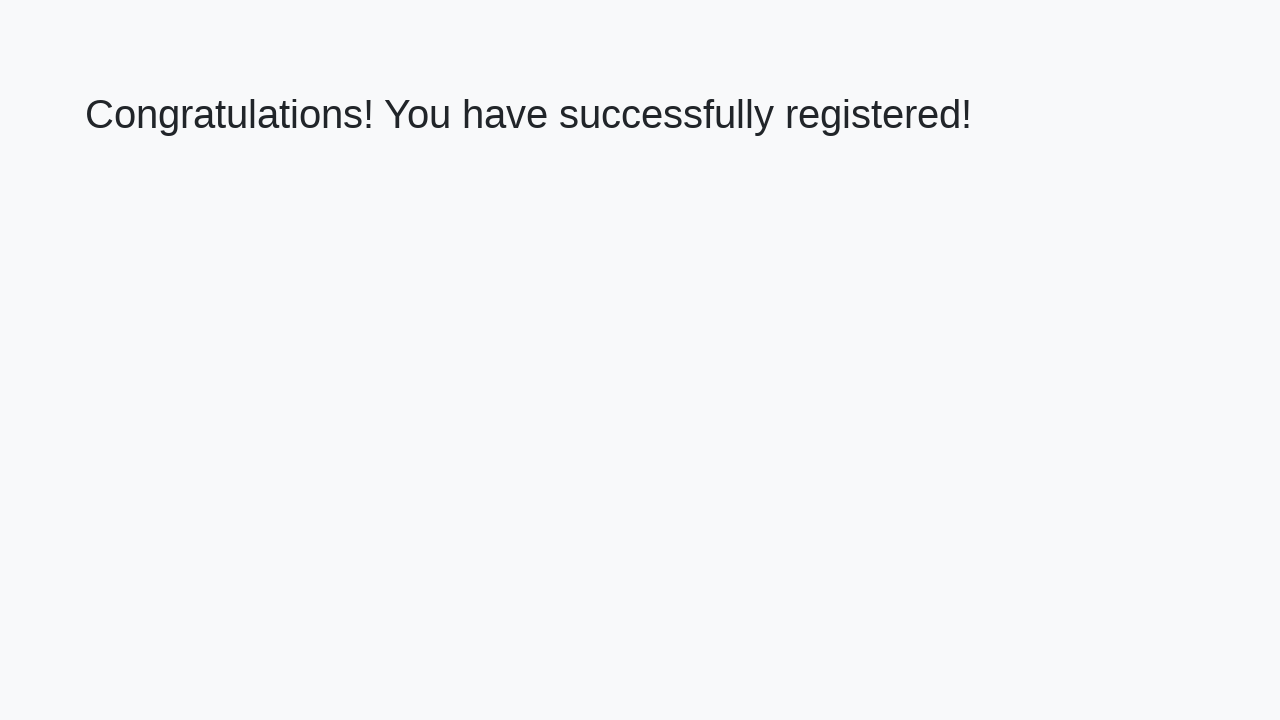

Retrieved success message text
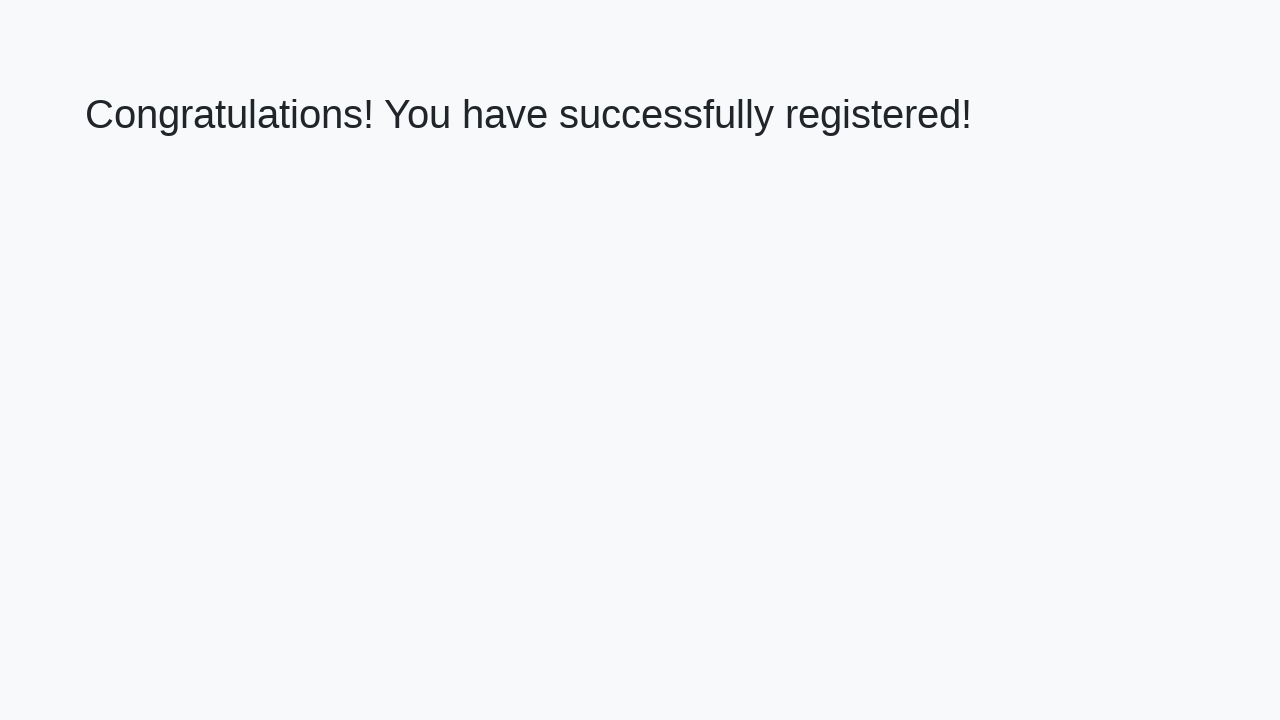

Verified success message matches expected text
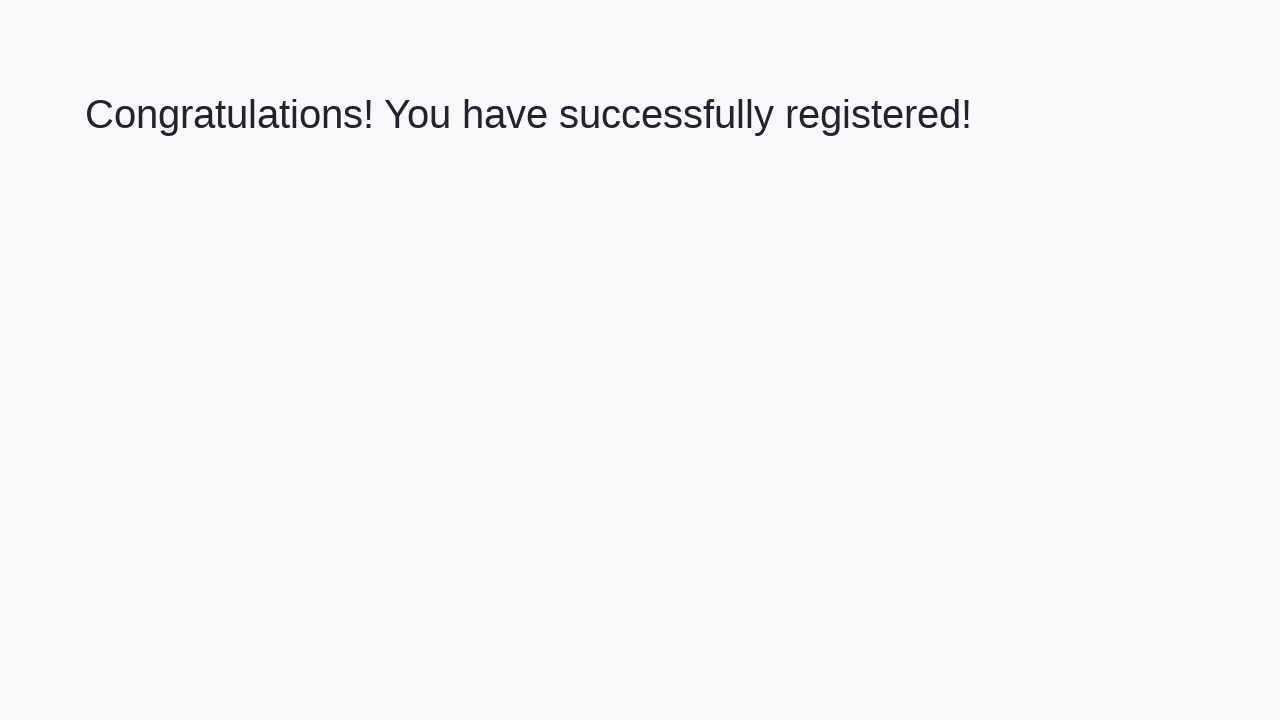

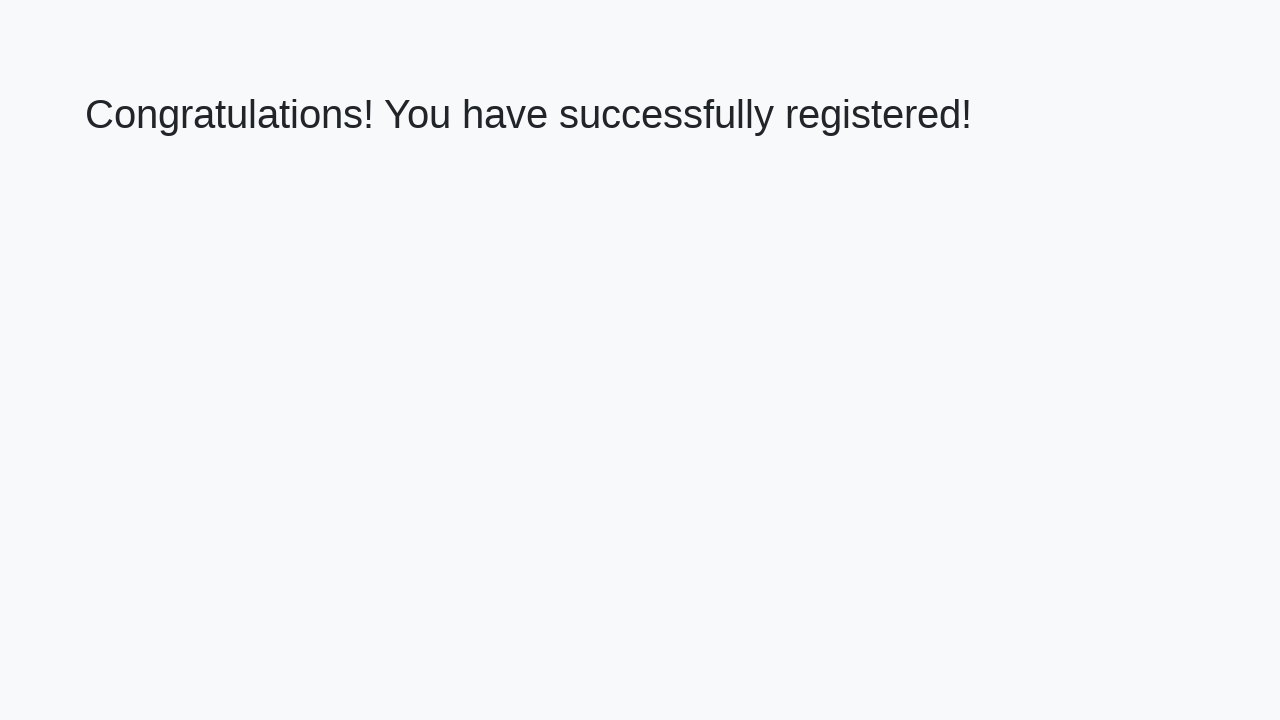